Navigates to the currency calculator page and verifies that the currency information table is displayed

Starting URL: https://calculator.net/currency-calculator.html

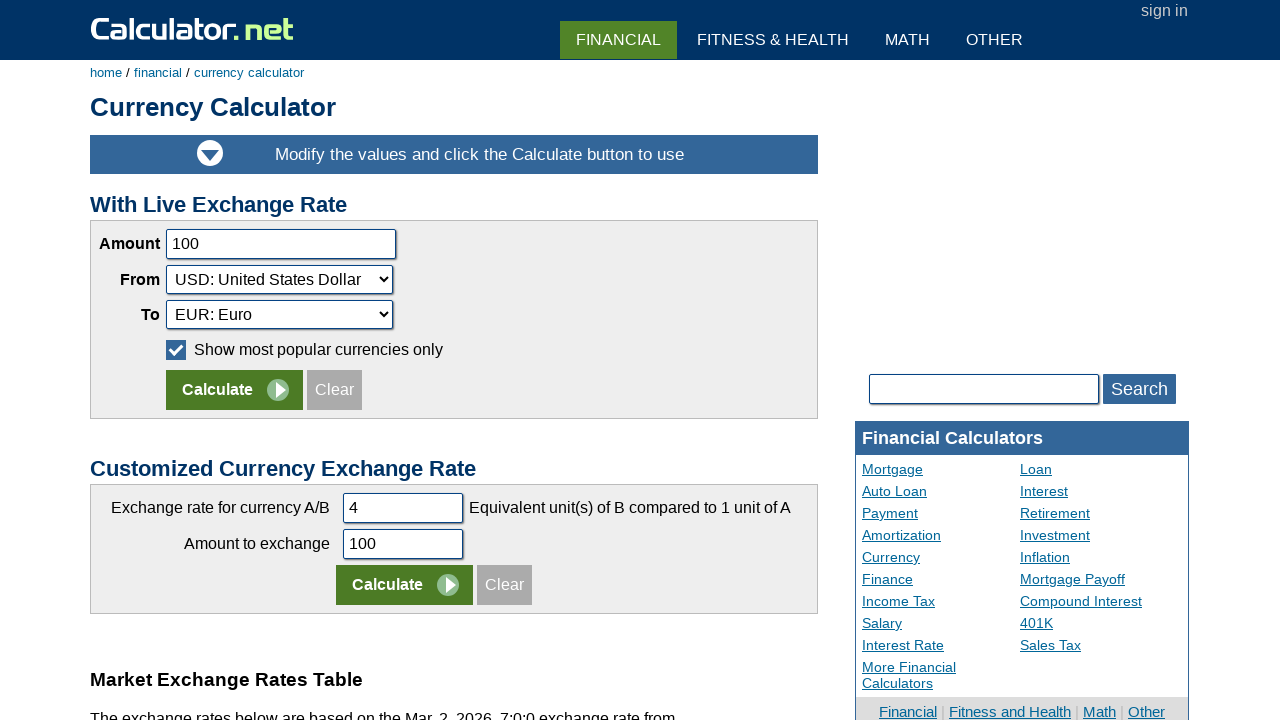

Currency information table loaded
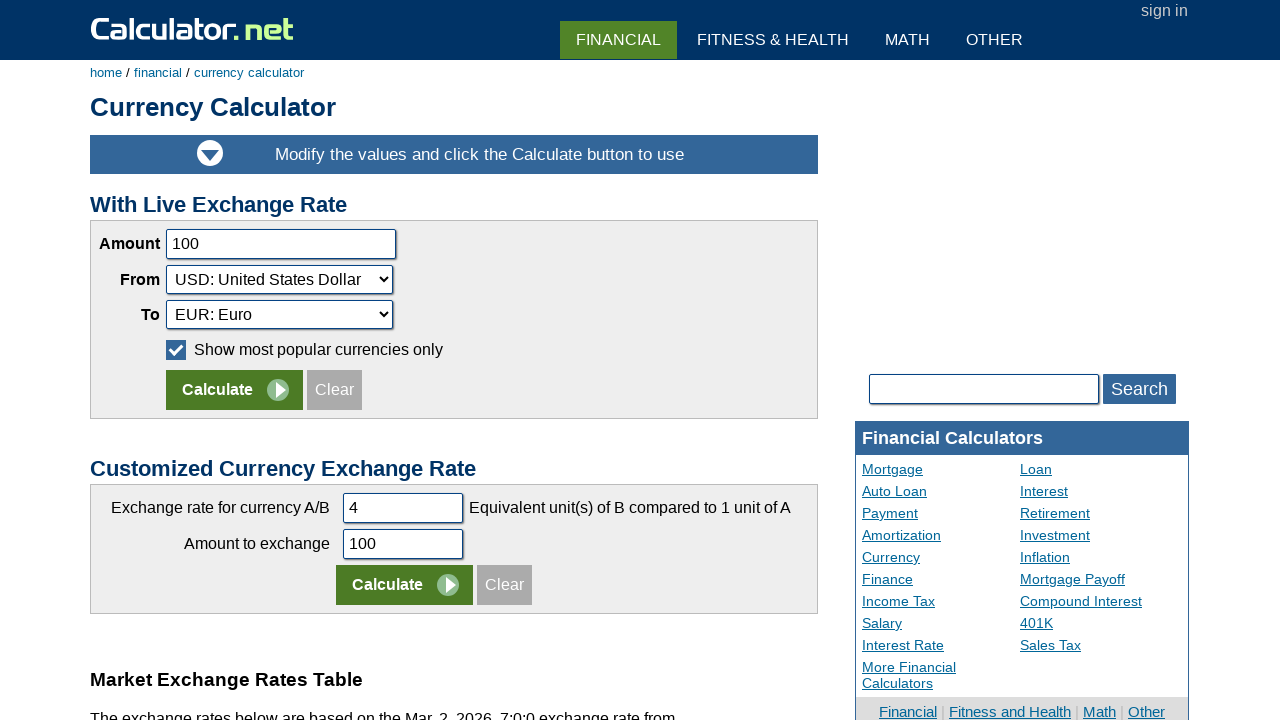

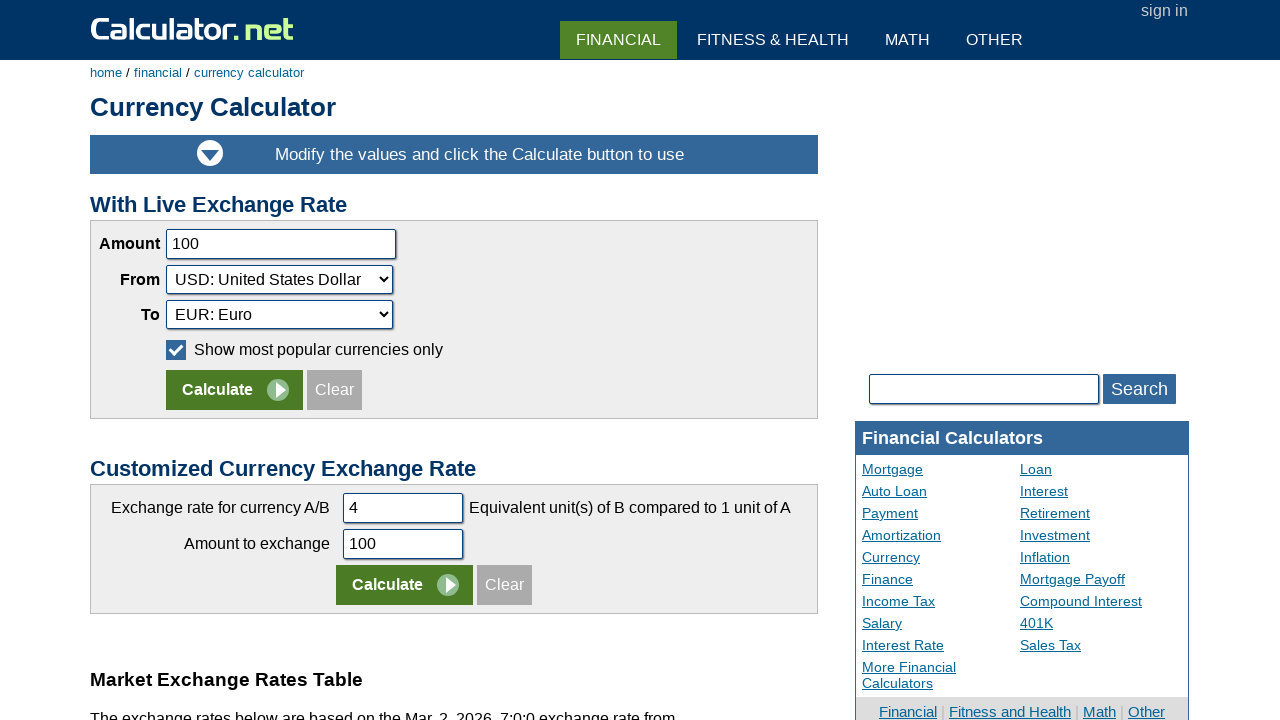